Tests file upload functionality on a demo page by locating the file input element and setting file paths for upload. Note: This demonstrates the file upload interaction pattern, though actual files would need to exist in the execution environment.

Starting URL: https://davidwalsh.name/demo/multiple-file-upload.php

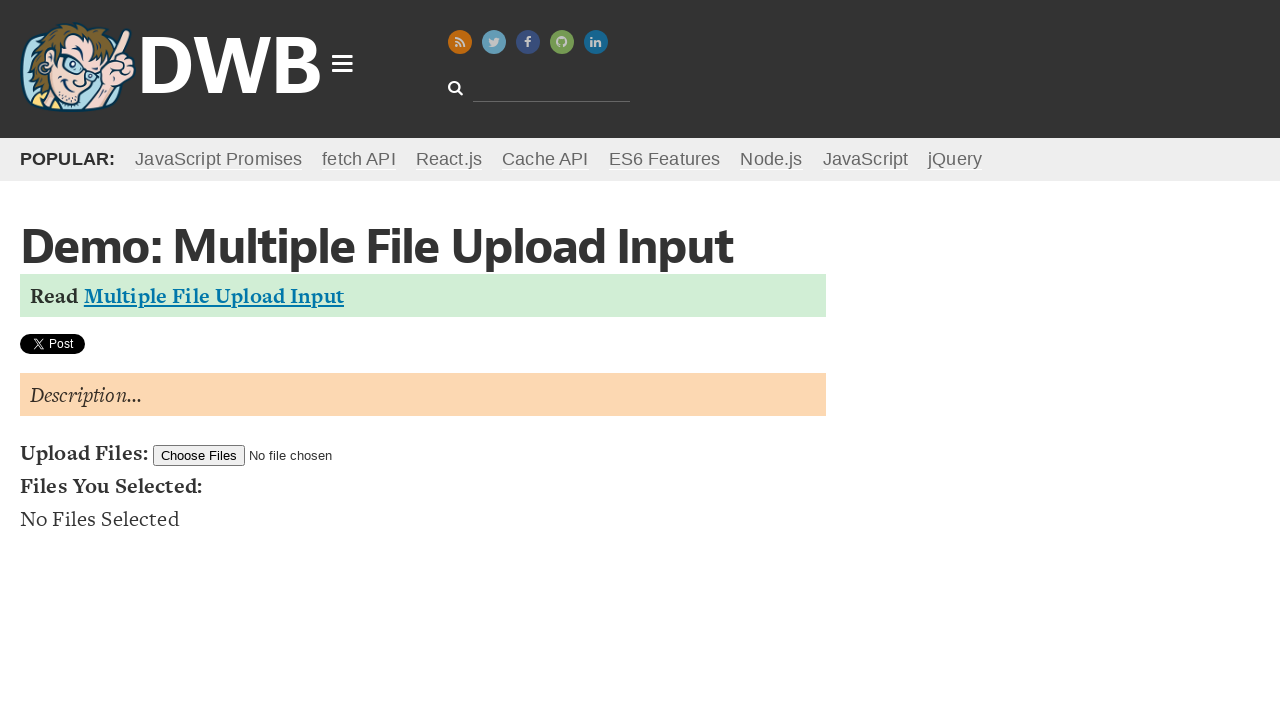

Located file upload input element with ID 'filesToUpload'
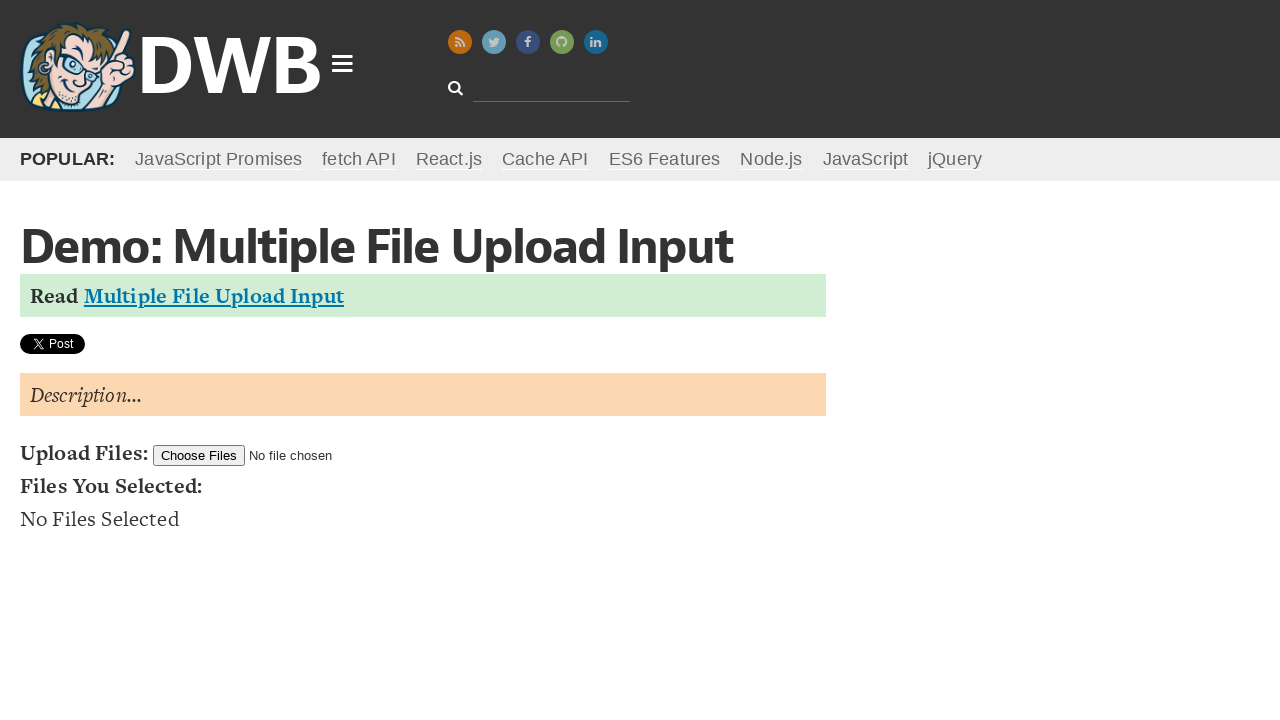

Created temporary test file for single file upload
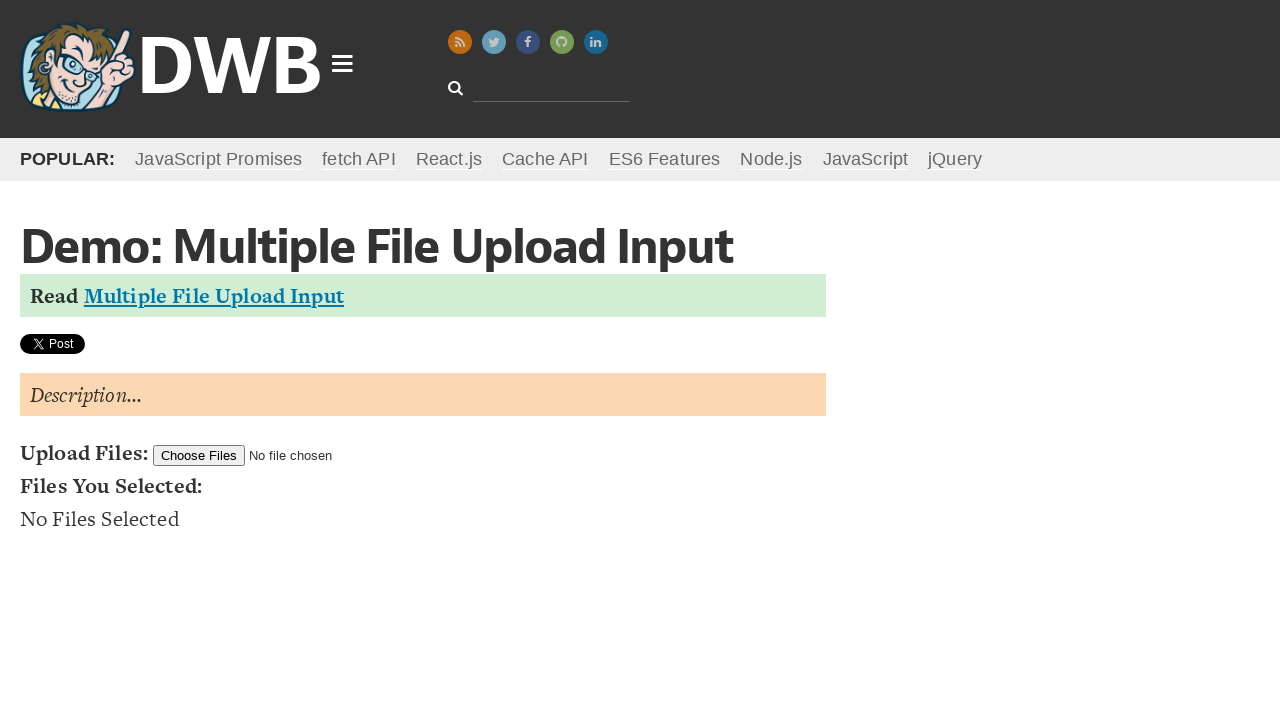

Uploaded single test file to file input element
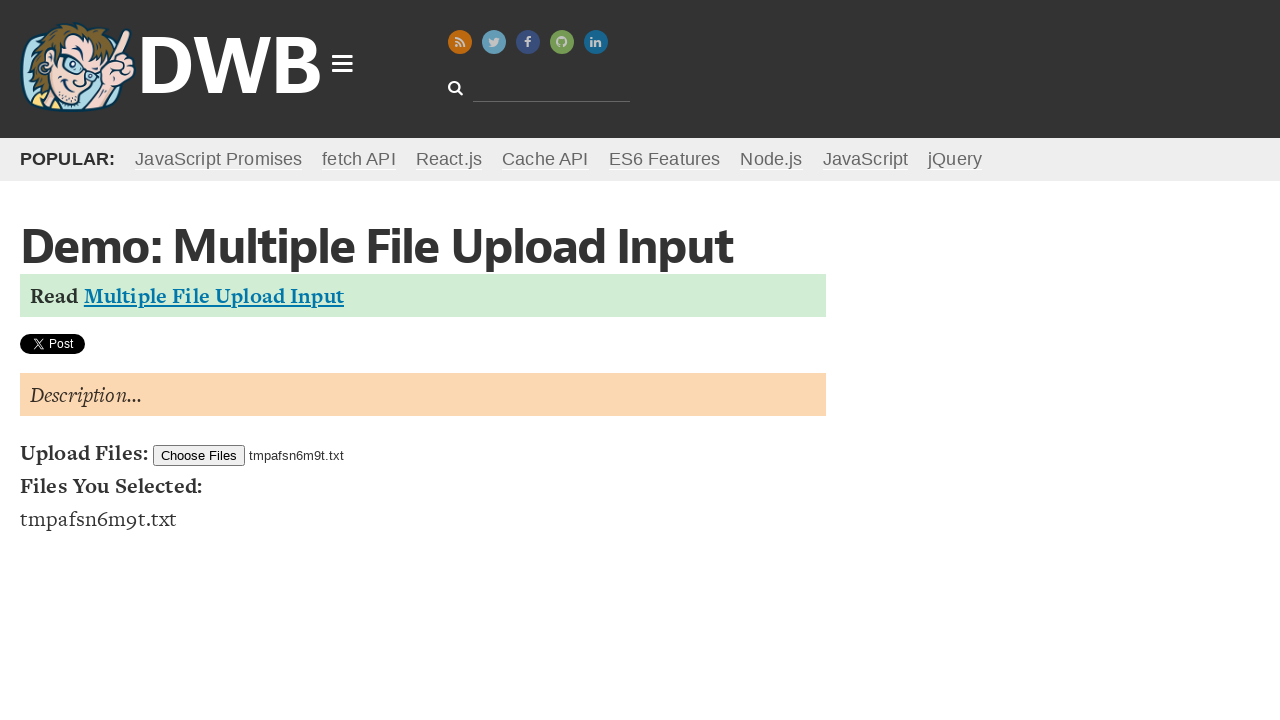

Created second temporary test file for multiple file upload
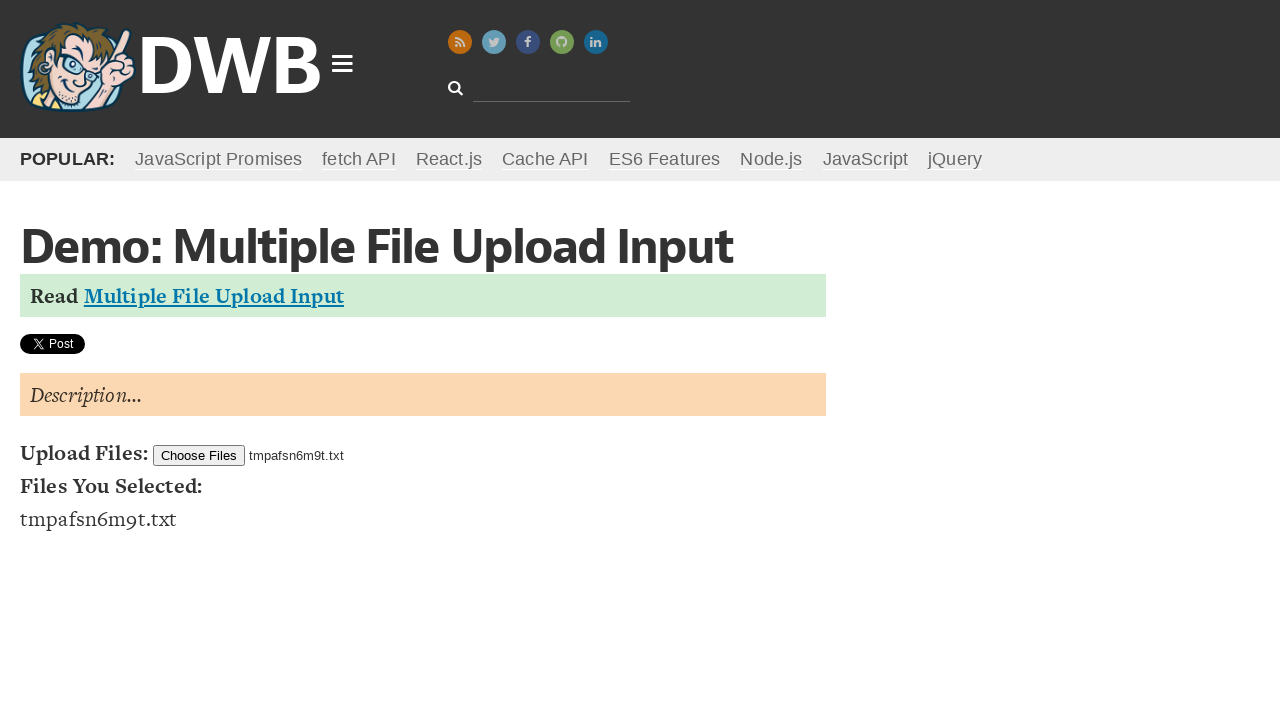

Uploaded multiple files (2 test files) to file input element
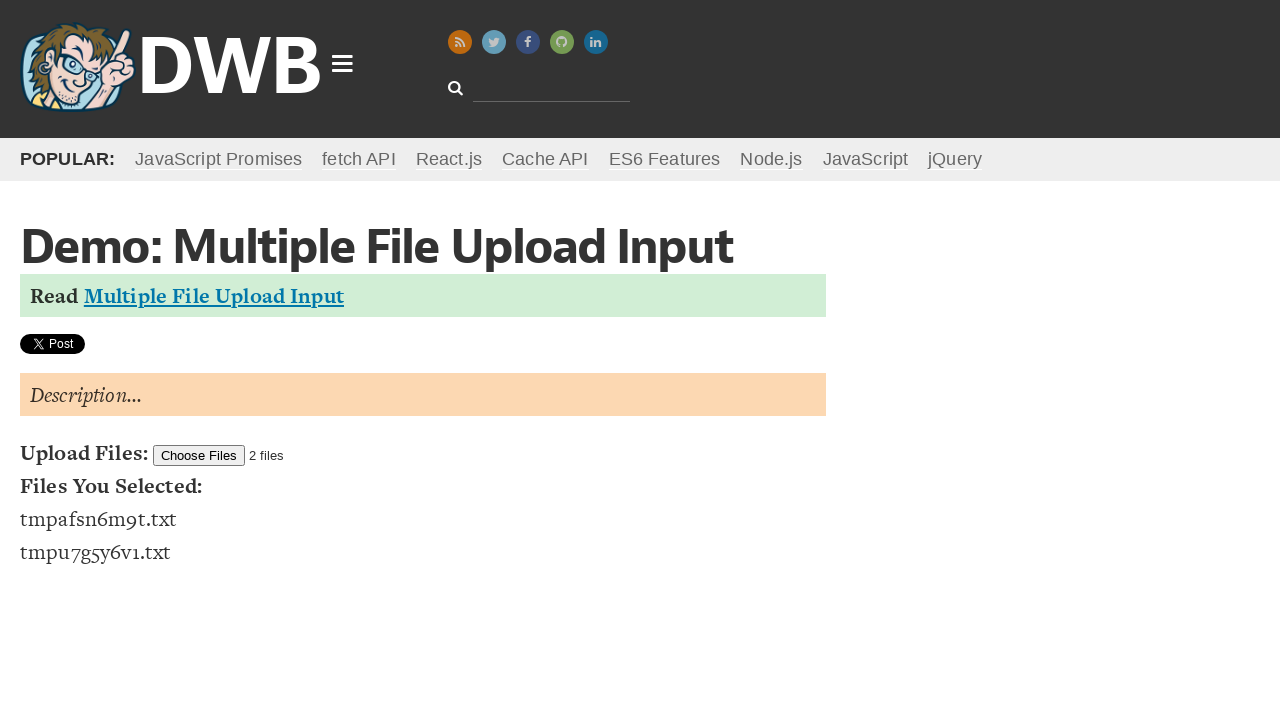

Cleaned up first temporary test file
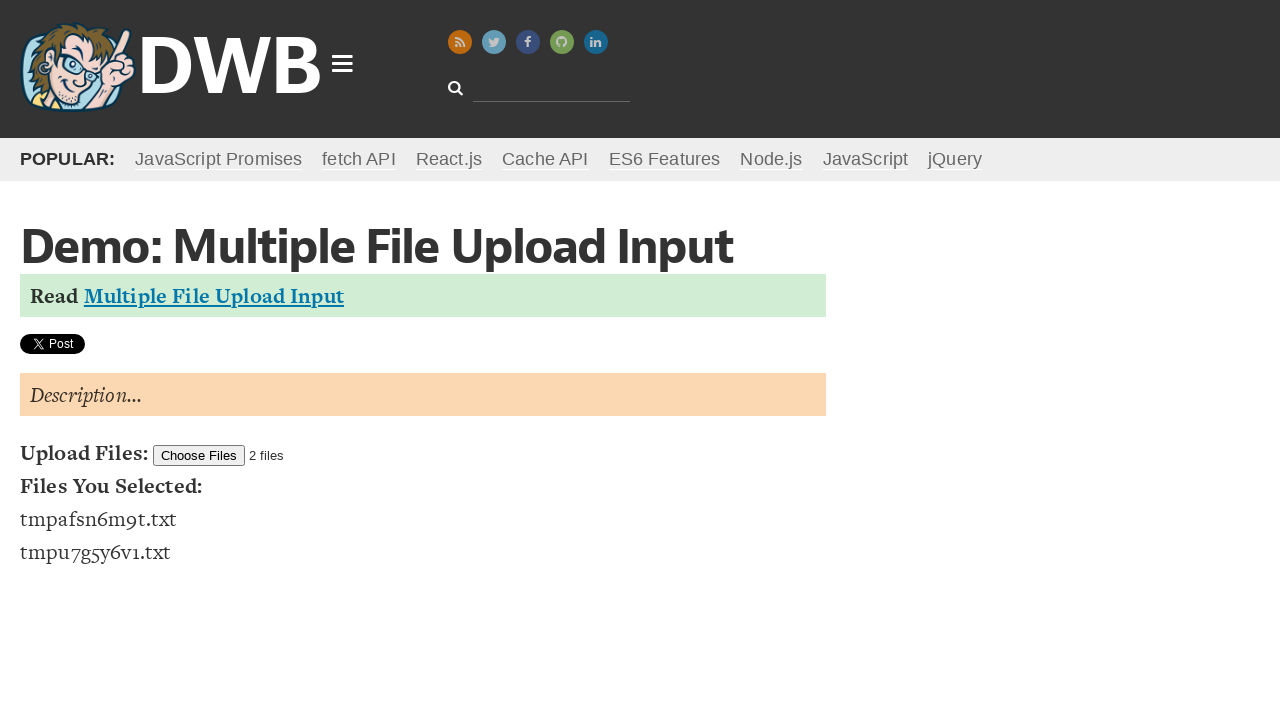

Cleaned up second temporary test file
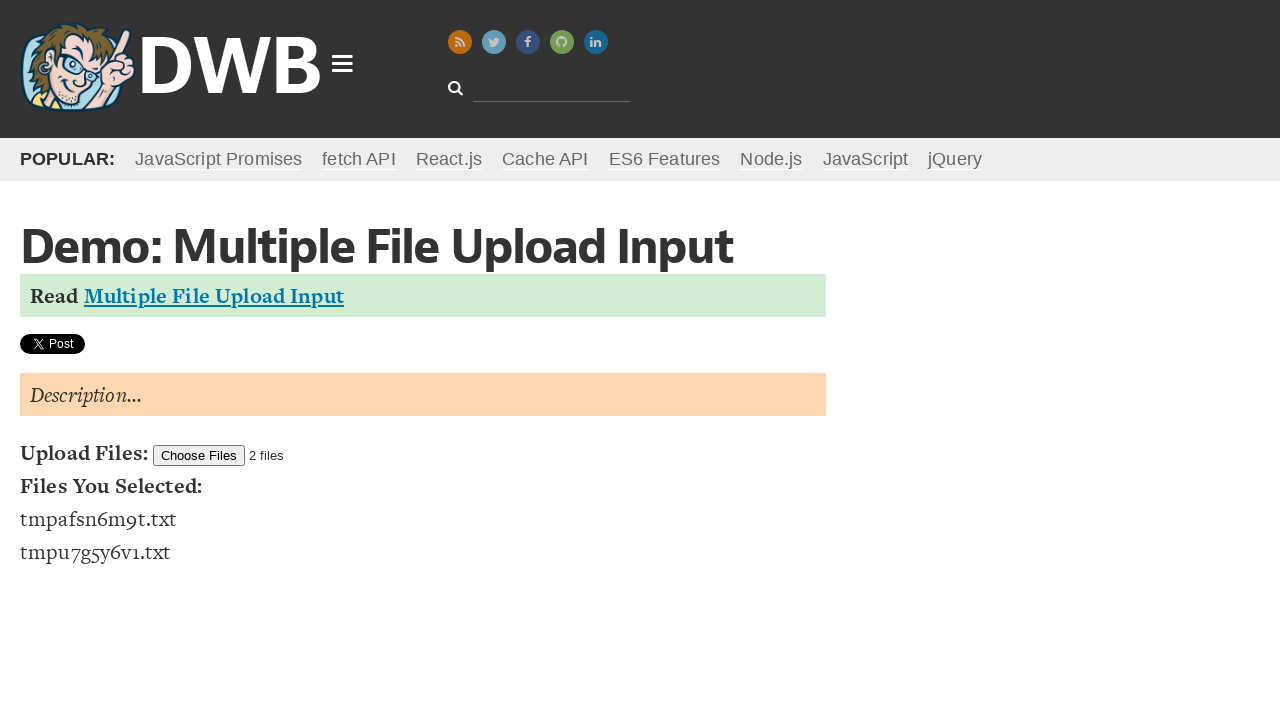

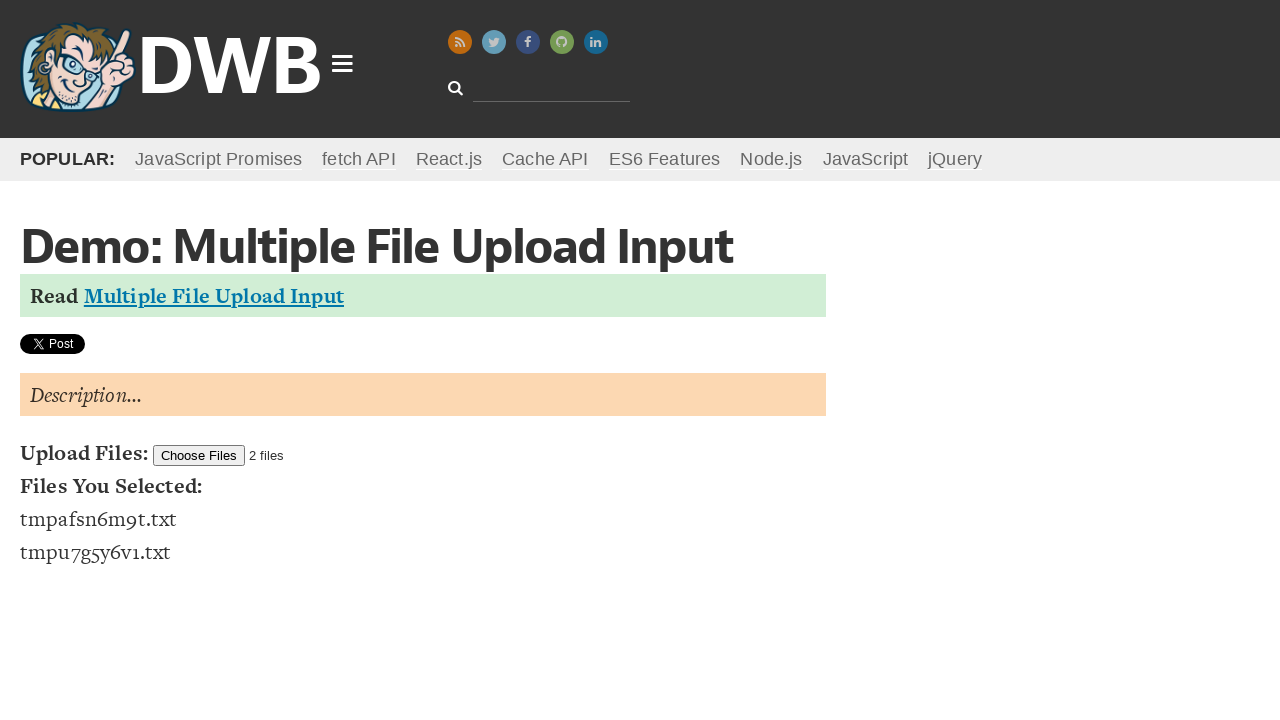